Navigates to a Selenium test page and clicks a button to trigger a JavaScript exception with stack trace.

Starting URL: https://www.selenium.dev/selenium/web/bidi/logEntryAdded.html

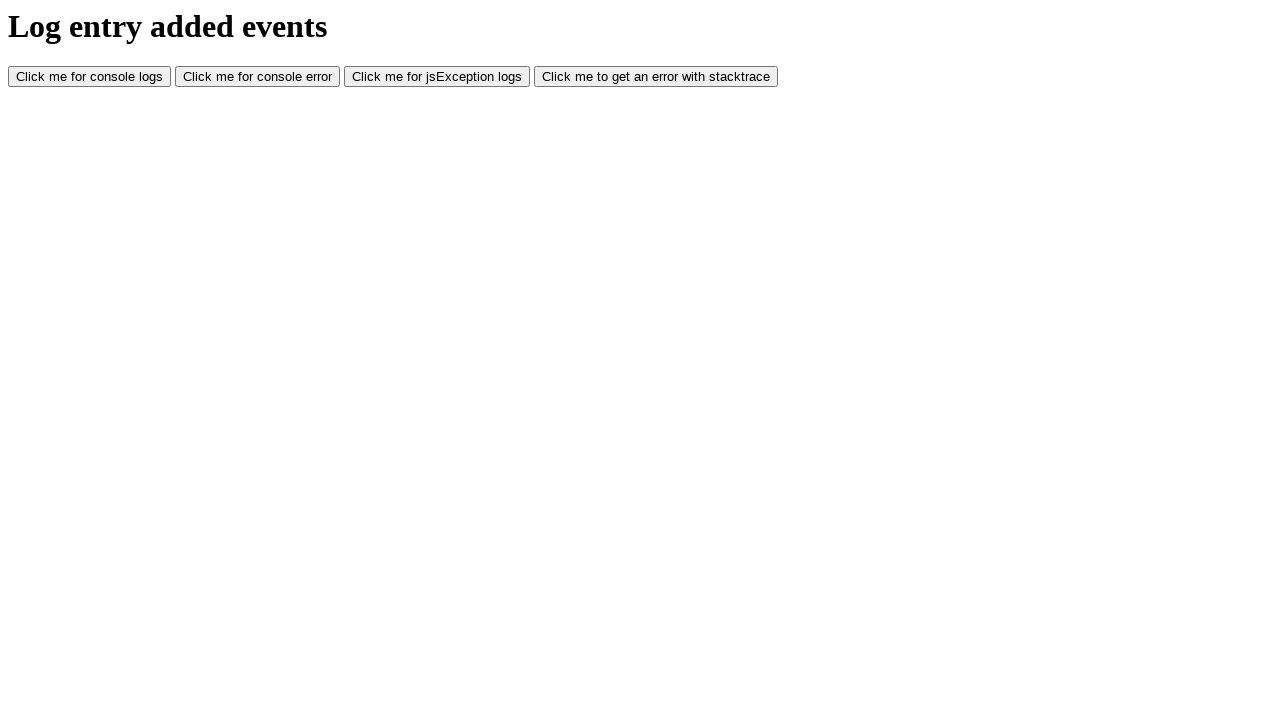

Navigated to Selenium bidi logEntryAdded test page
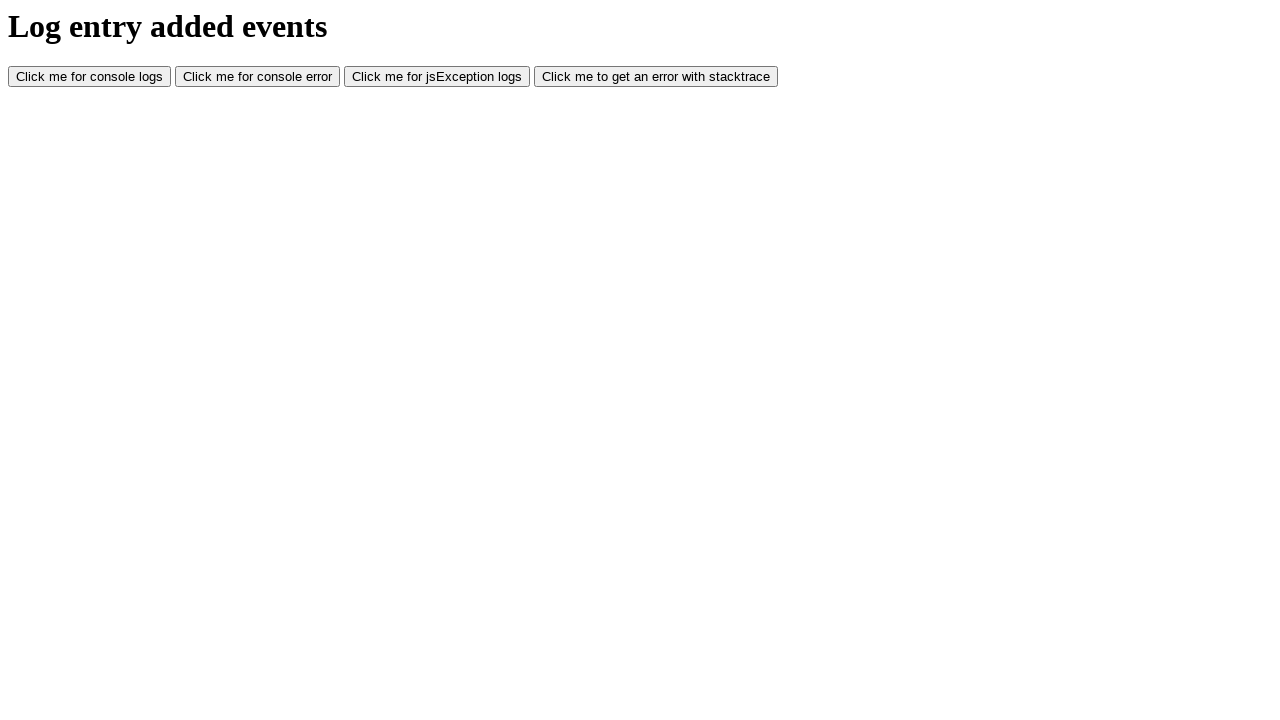

Clicked button to trigger JavaScript exception with stack trace at (656, 77) on #LogWithStacktrace
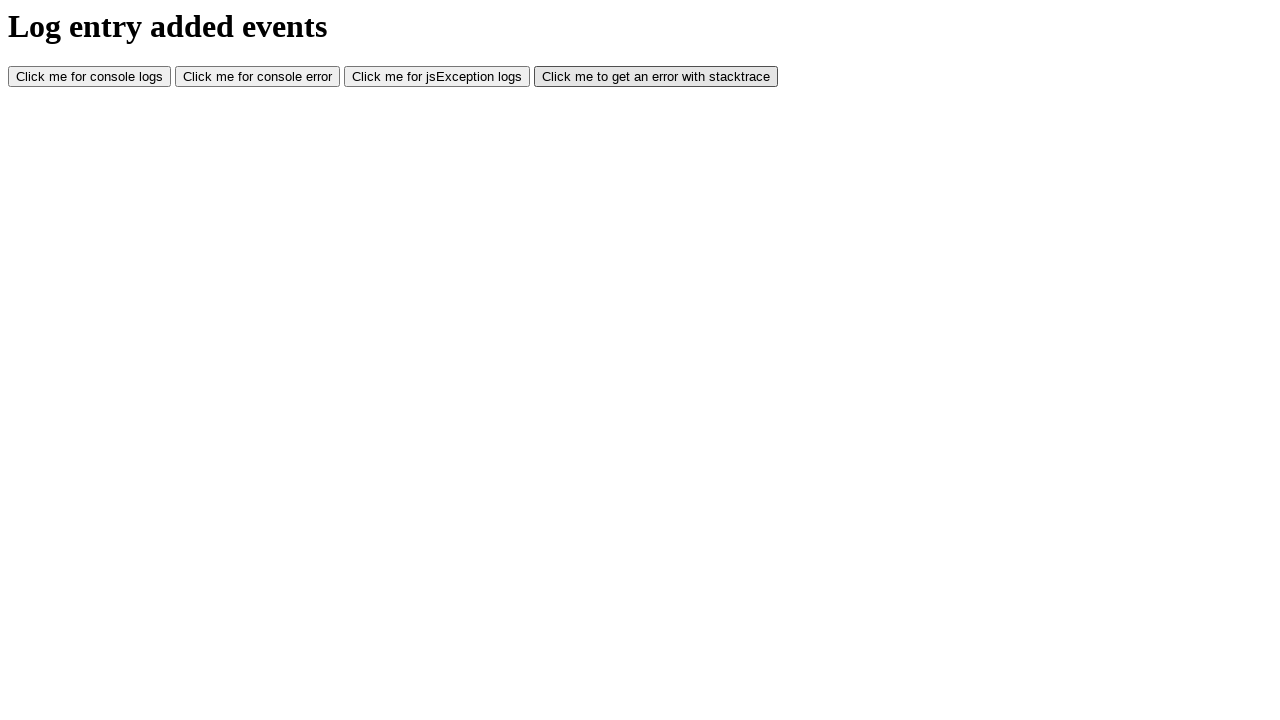

Waited 500ms for exception to be logged
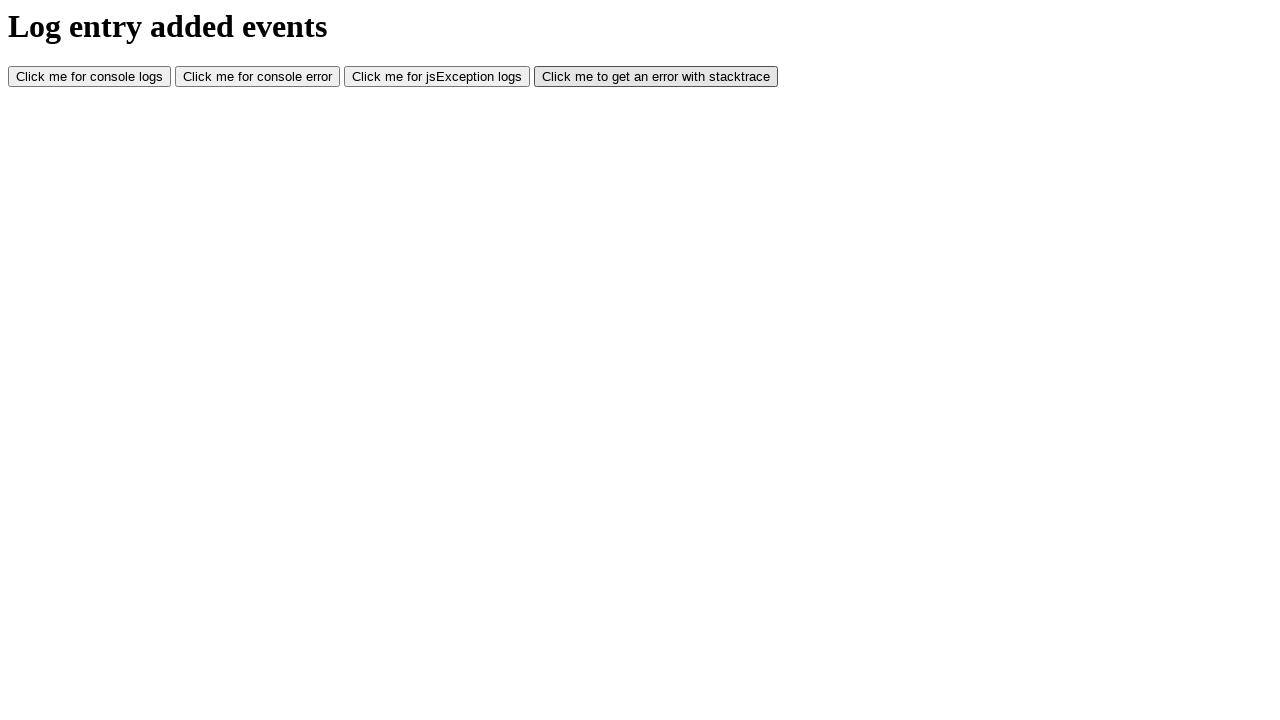

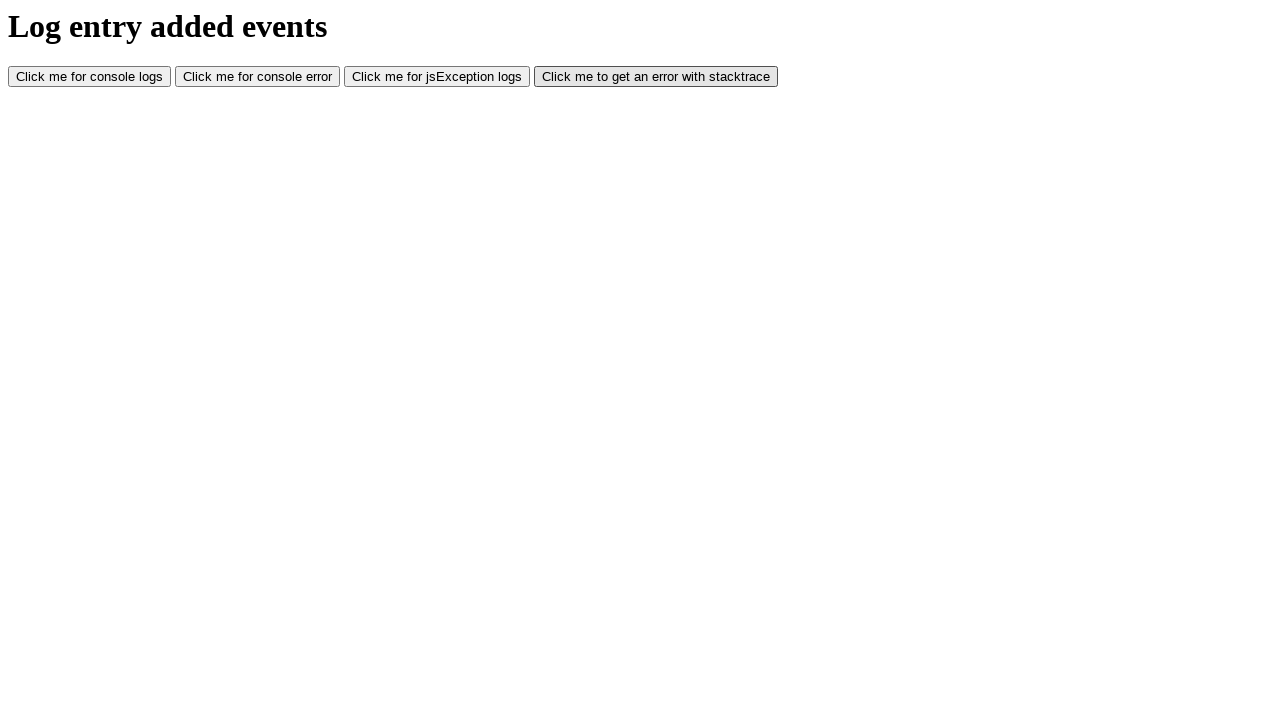